Tests double-click action on a button that copies text to another field

Starting URL: https://testautomationpractice.blogspot.com/

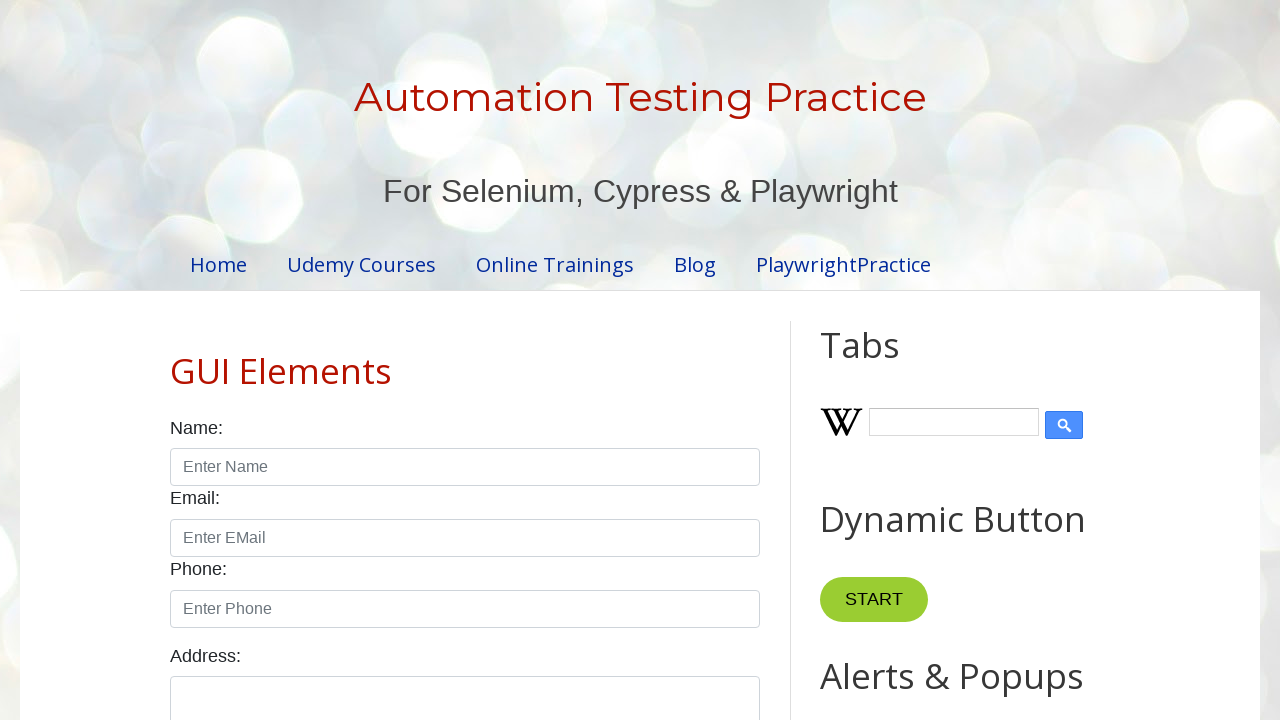

Double-clicked button with ondblclick attribute at (885, 360) on button[ondblclick]
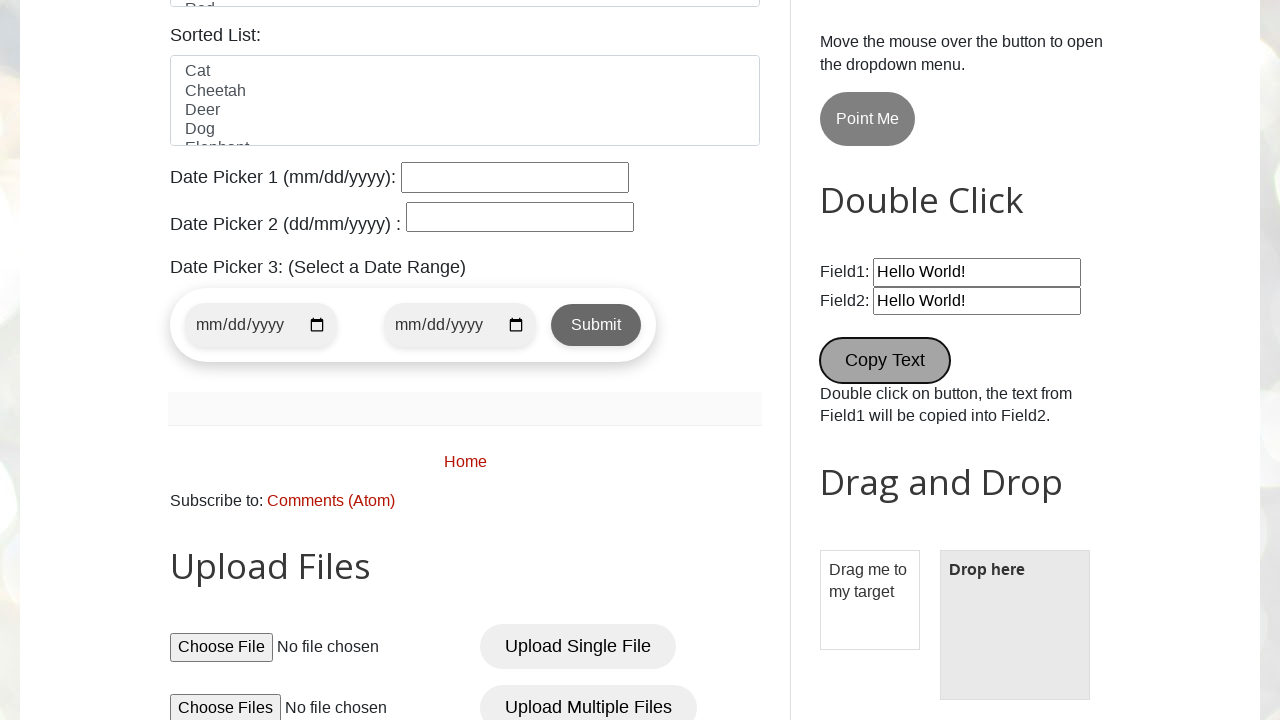

Text field #field2 loaded after double-click action
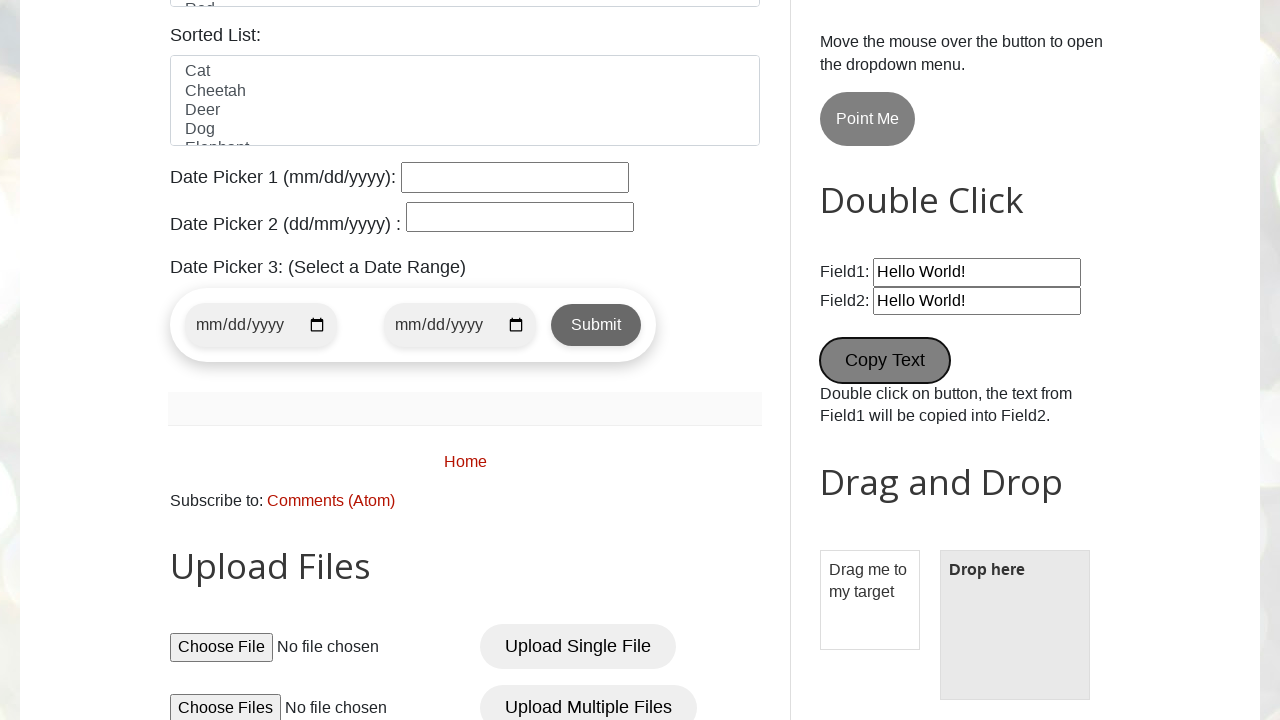

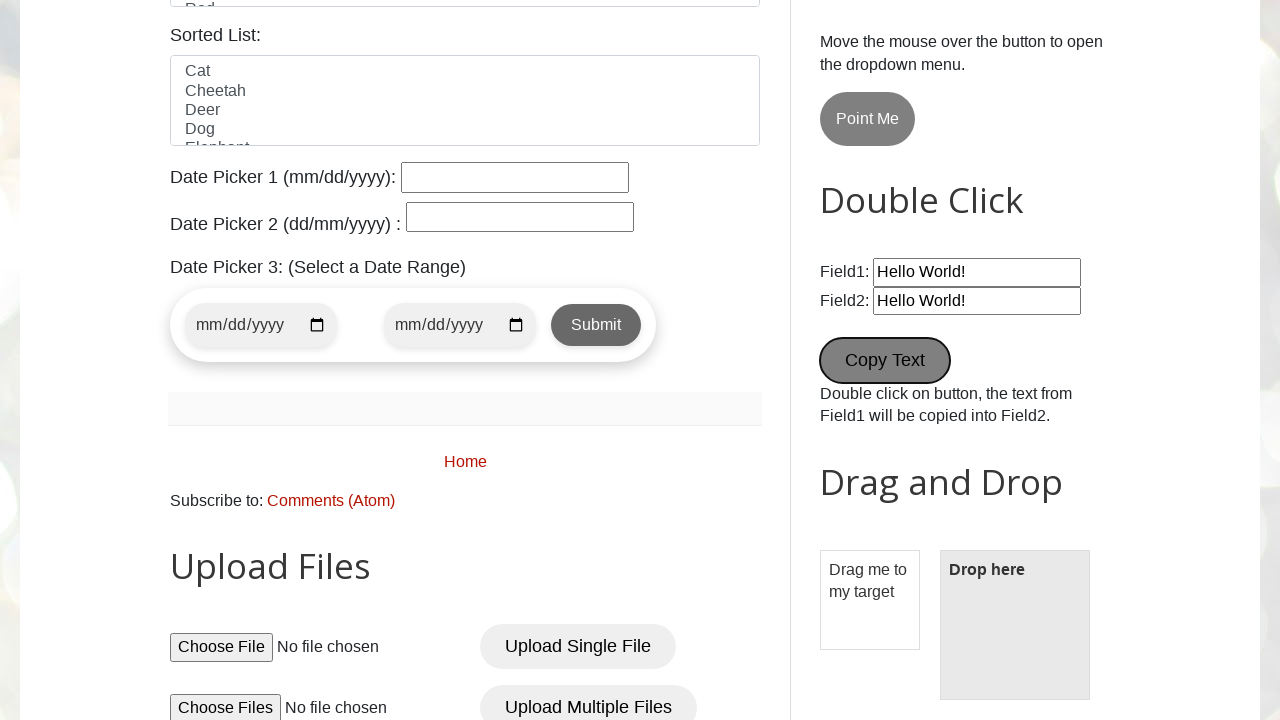